Tests that the 'complete all' checkbox updates its state when individual items are completed or cleared.

Starting URL: https://demo.playwright.dev/todomvc

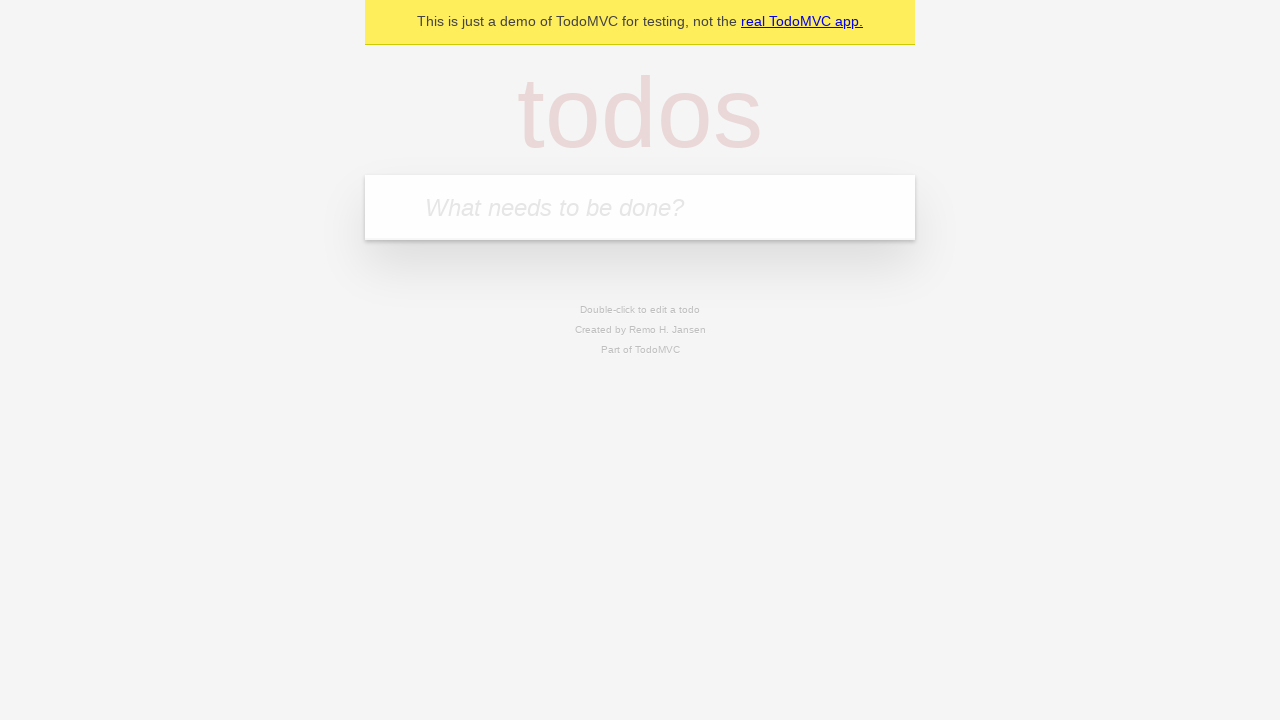

Filled todo input with 'buy some cheese' on internal:attr=[placeholder="What needs to be done?"i]
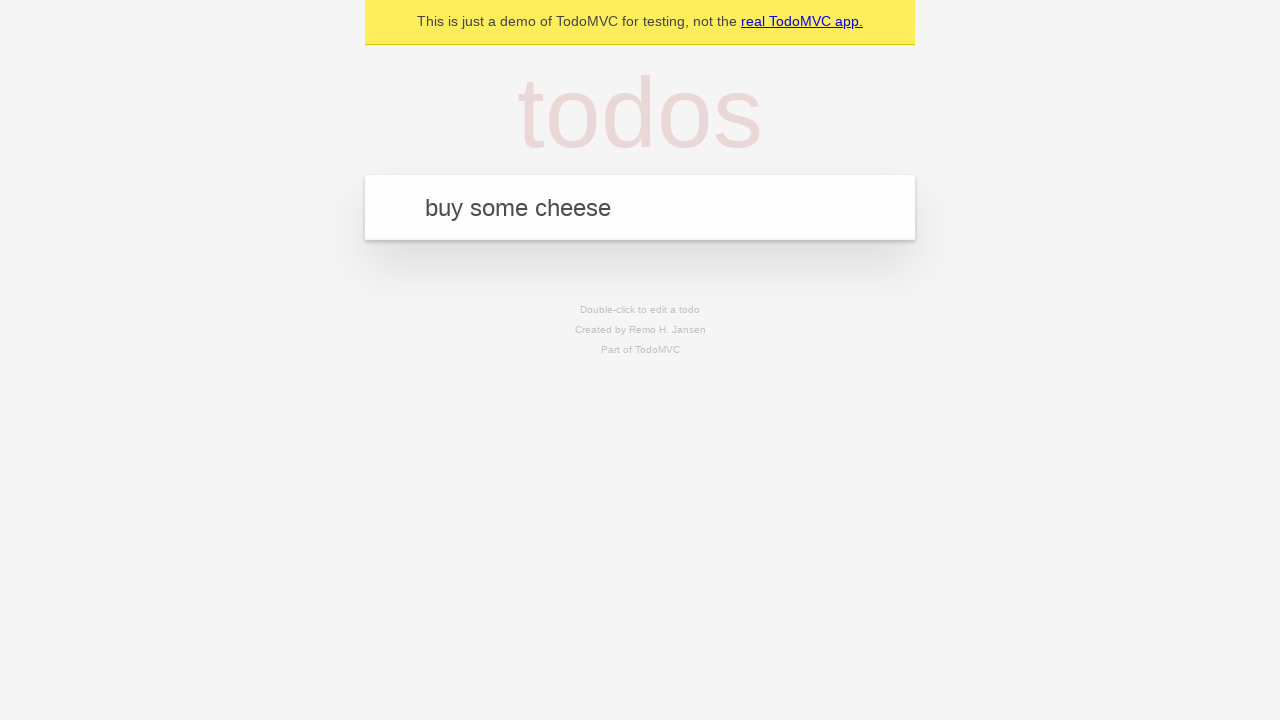

Pressed Enter to add first todo item on internal:attr=[placeholder="What needs to be done?"i]
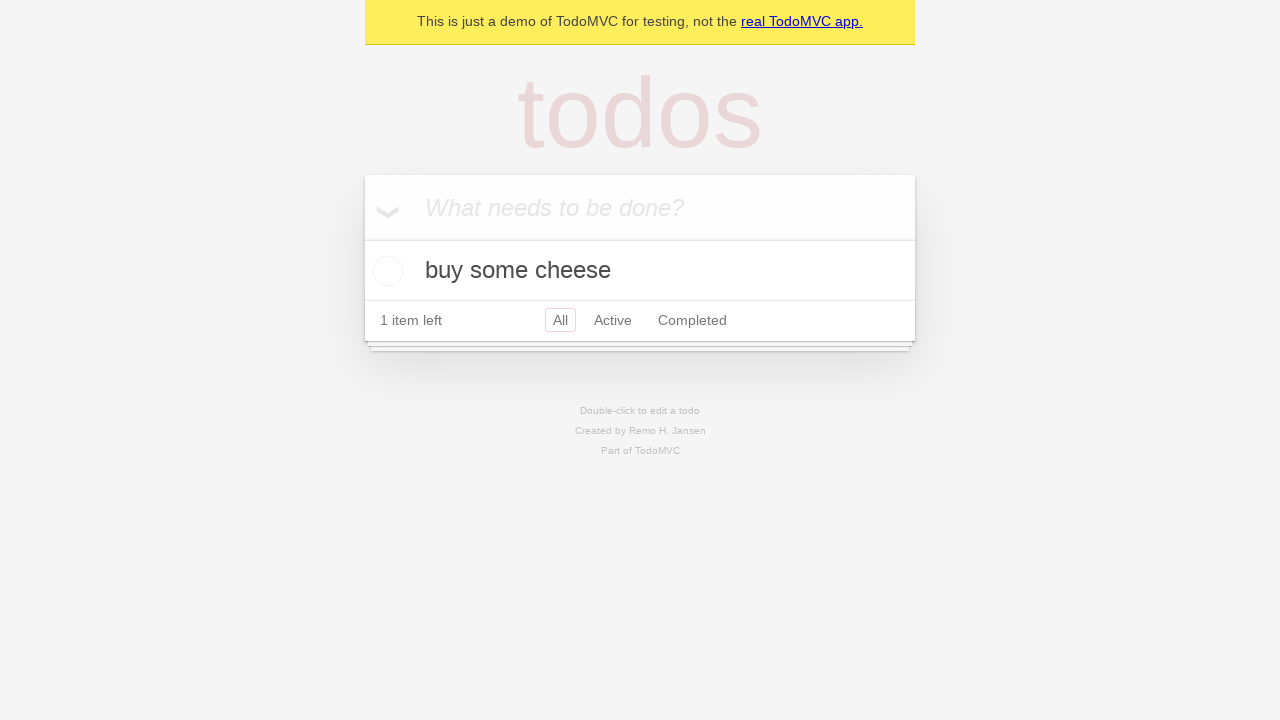

Filled todo input with 'feed the cat' on internal:attr=[placeholder="What needs to be done?"i]
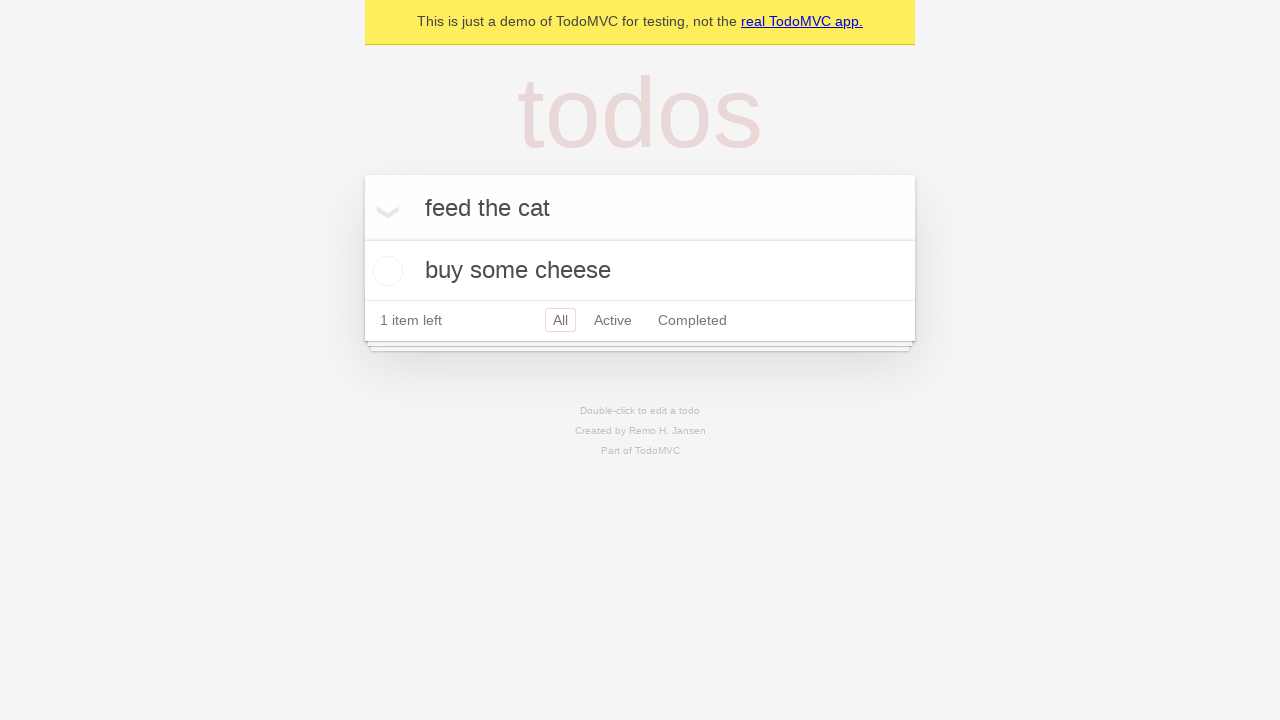

Pressed Enter to add second todo item on internal:attr=[placeholder="What needs to be done?"i]
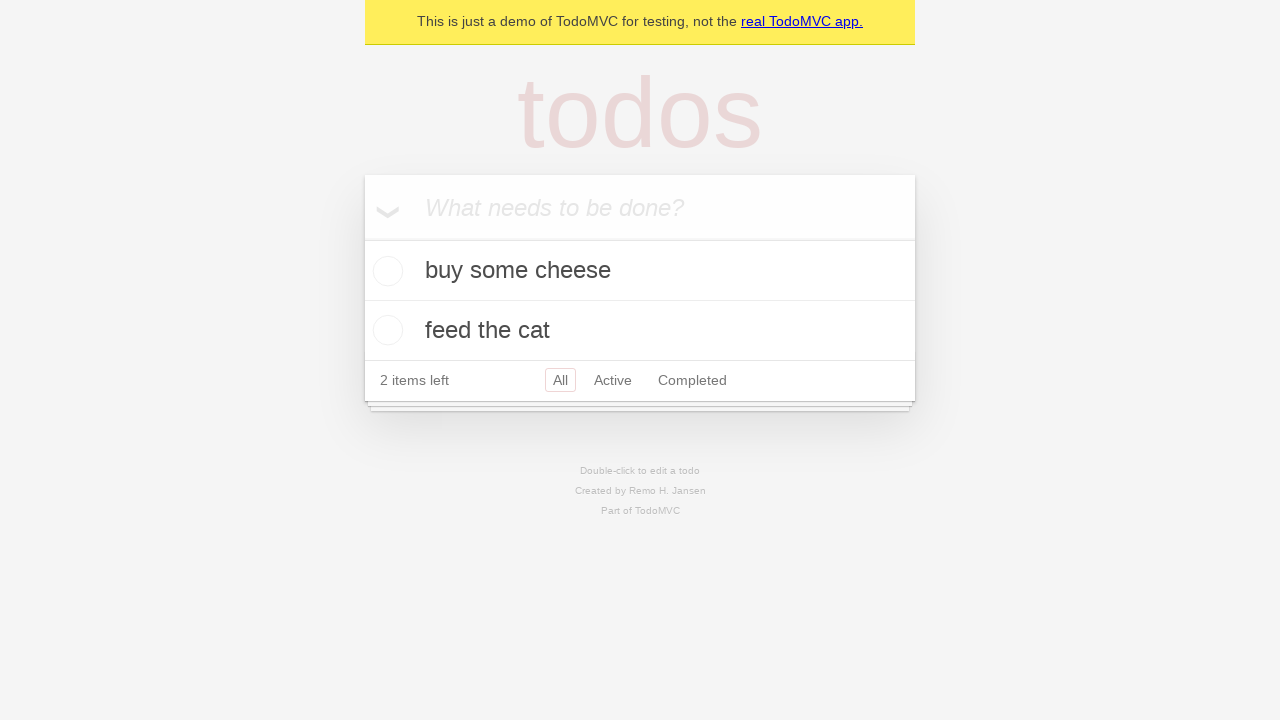

Filled todo input with 'book a doctors appointment' on internal:attr=[placeholder="What needs to be done?"i]
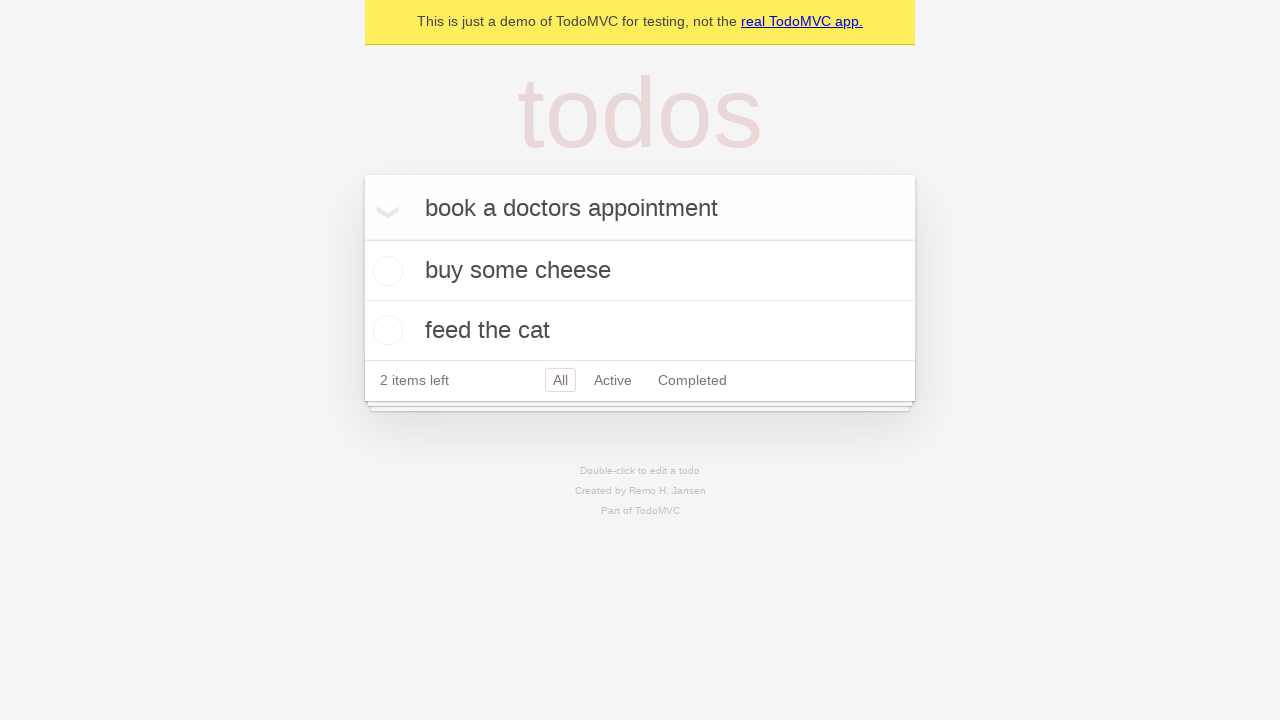

Pressed Enter to add third todo item on internal:attr=[placeholder="What needs to be done?"i]
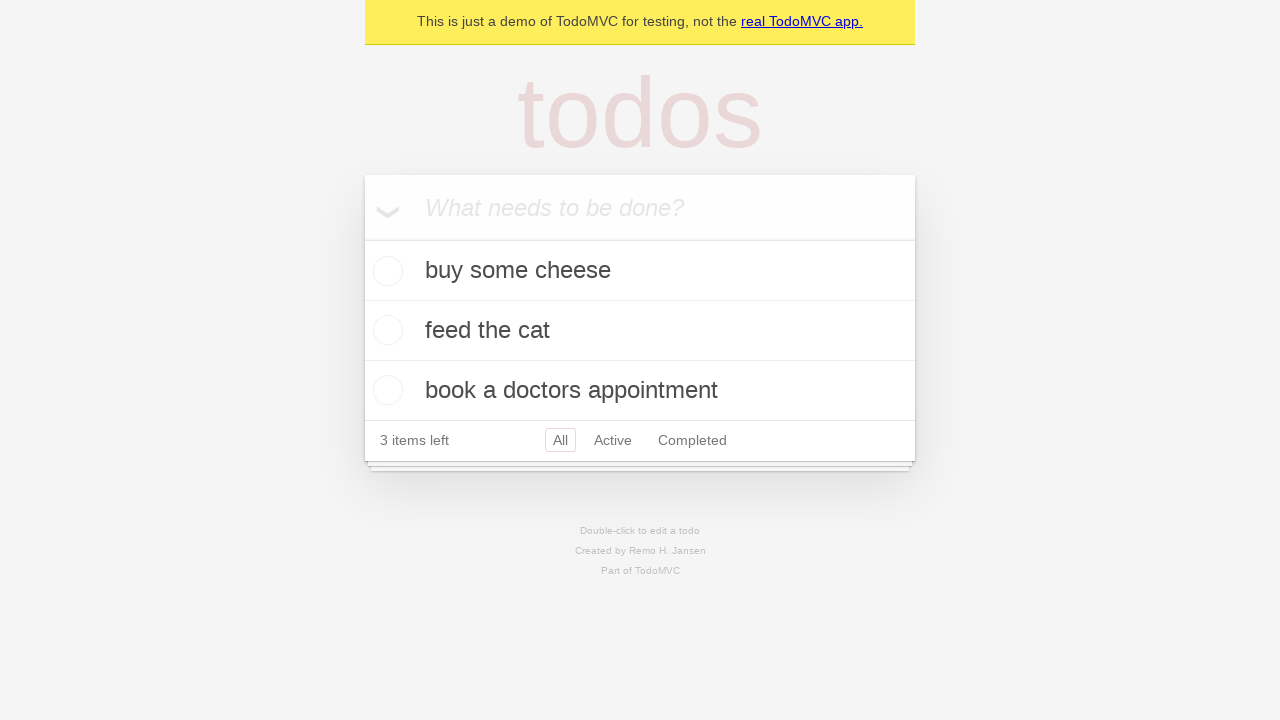

Checked 'Mark all as complete' checkbox at (362, 238) on internal:label="Mark all as complete"i
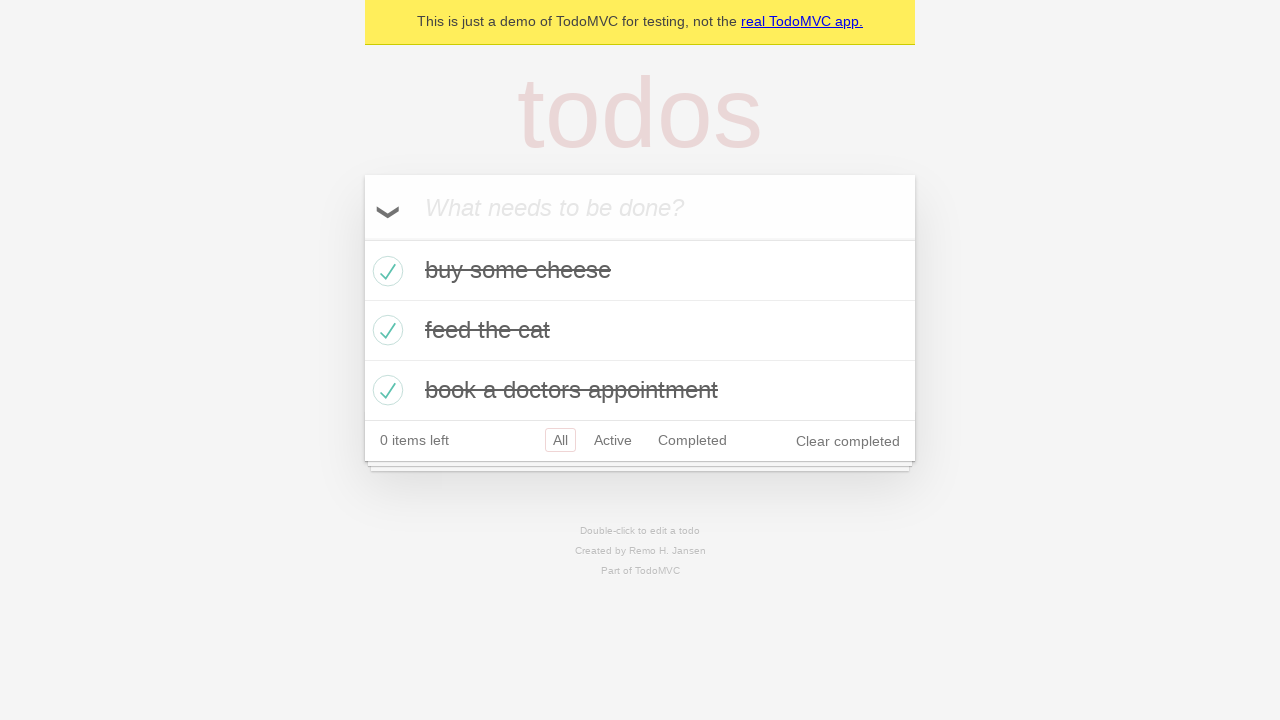

Unchecked first todo item checkbox at (385, 271) on internal:testid=[data-testid="todo-item"s] >> nth=0 >> internal:role=checkbox
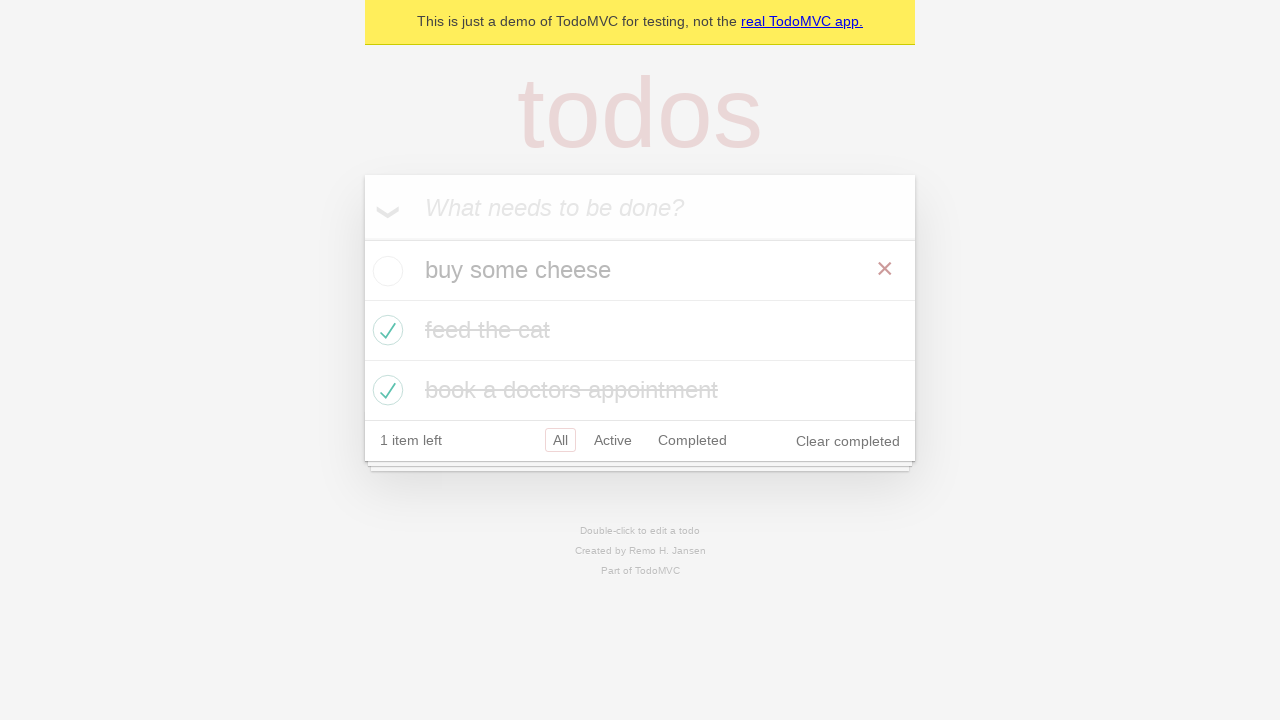

Checked first todo item checkbox again at (385, 271) on internal:testid=[data-testid="todo-item"s] >> nth=0 >> internal:role=checkbox
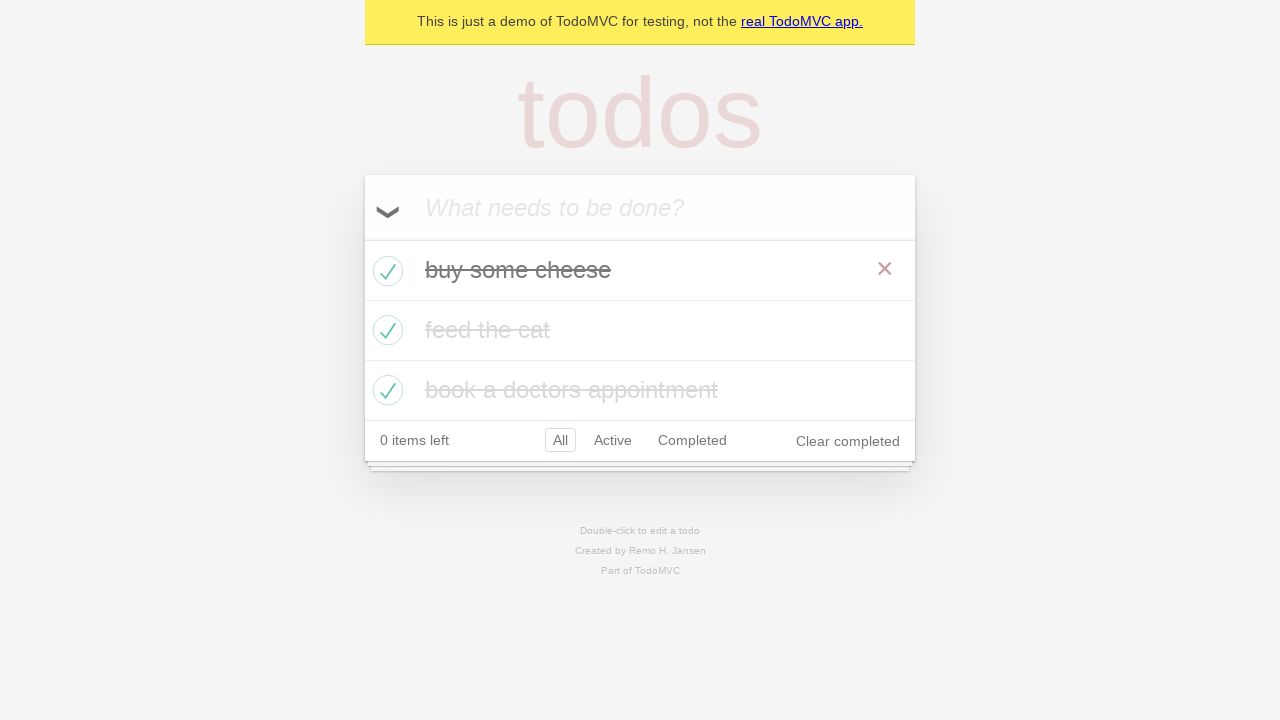

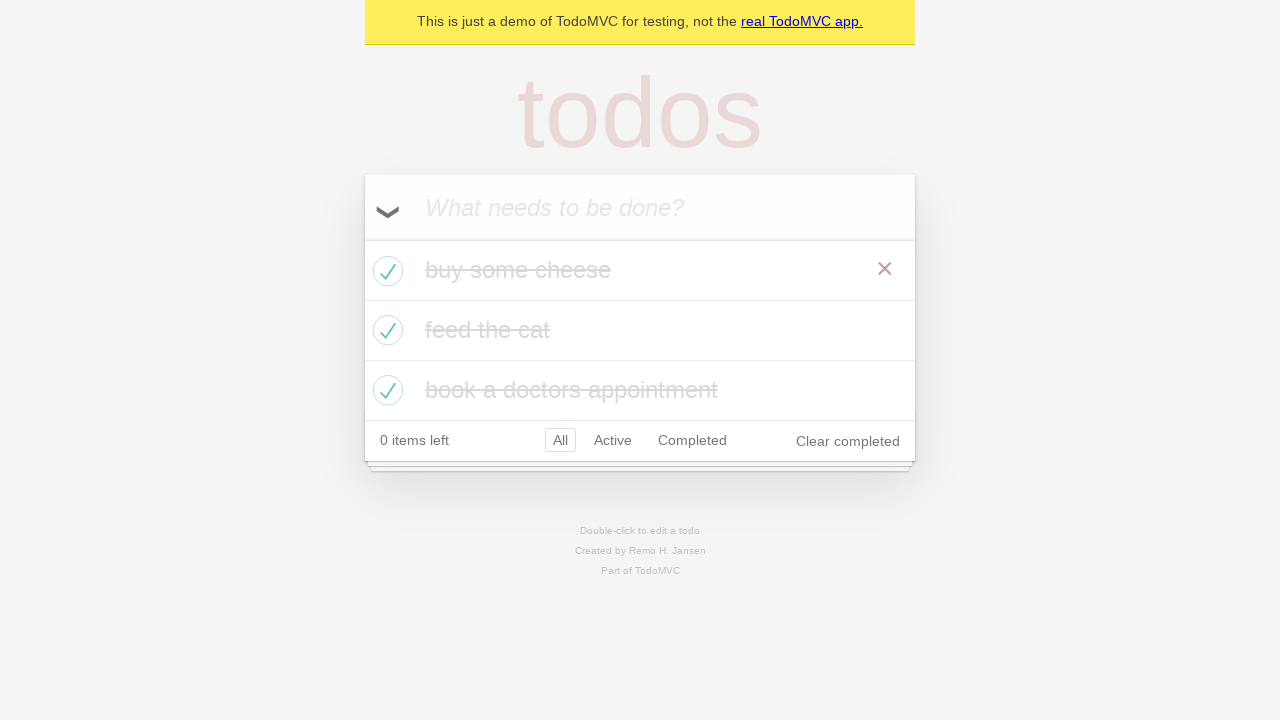